Tests the add/remove elements functionality by clicking the "Add Element" button 5 times and verifying that Delete buttons appear

Starting URL: http://the-internet.herokuapp.com/add_remove_elements/

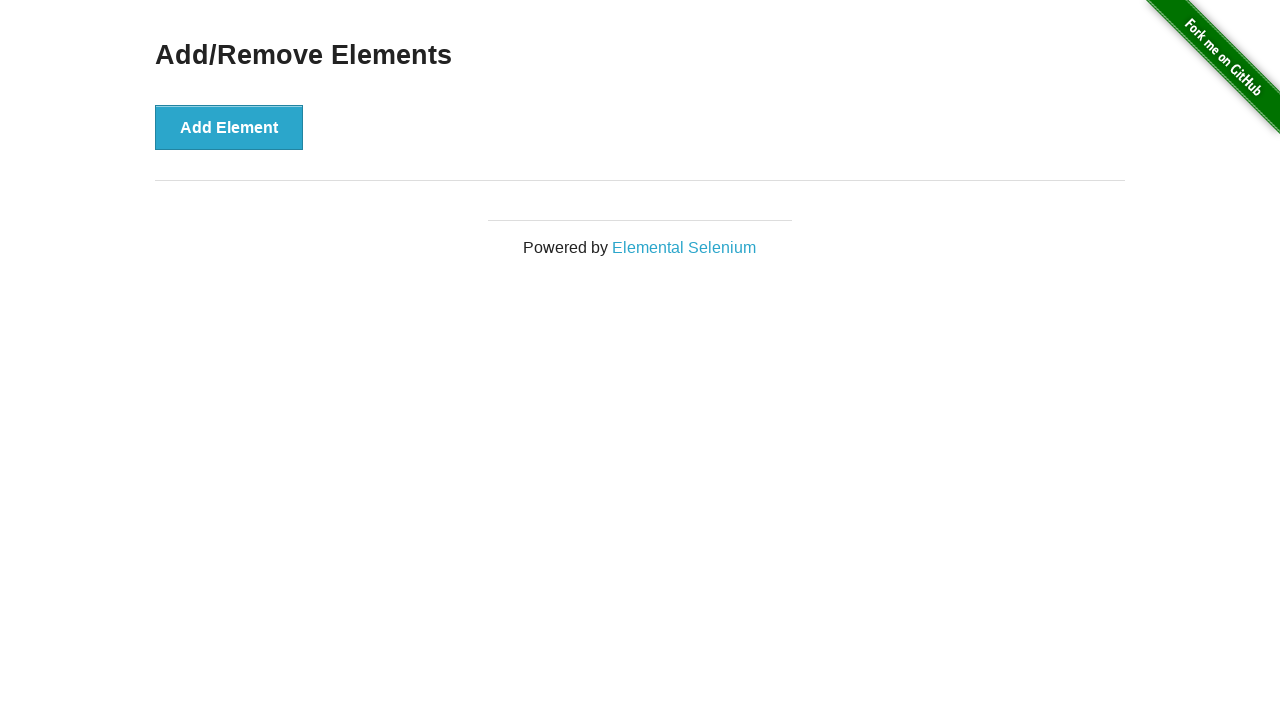

Navigated to add/remove elements page
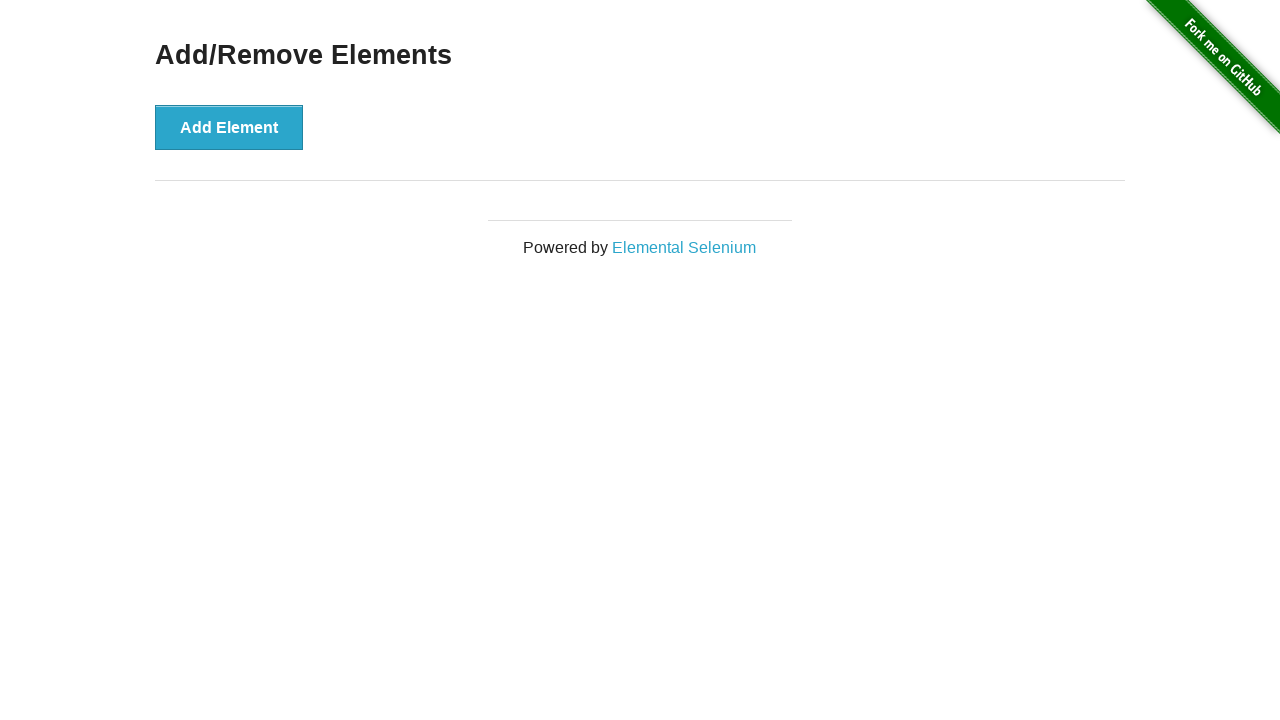

Clicked 'Add Element' button at (229, 127) on xpath=//button[text()='Add Element']
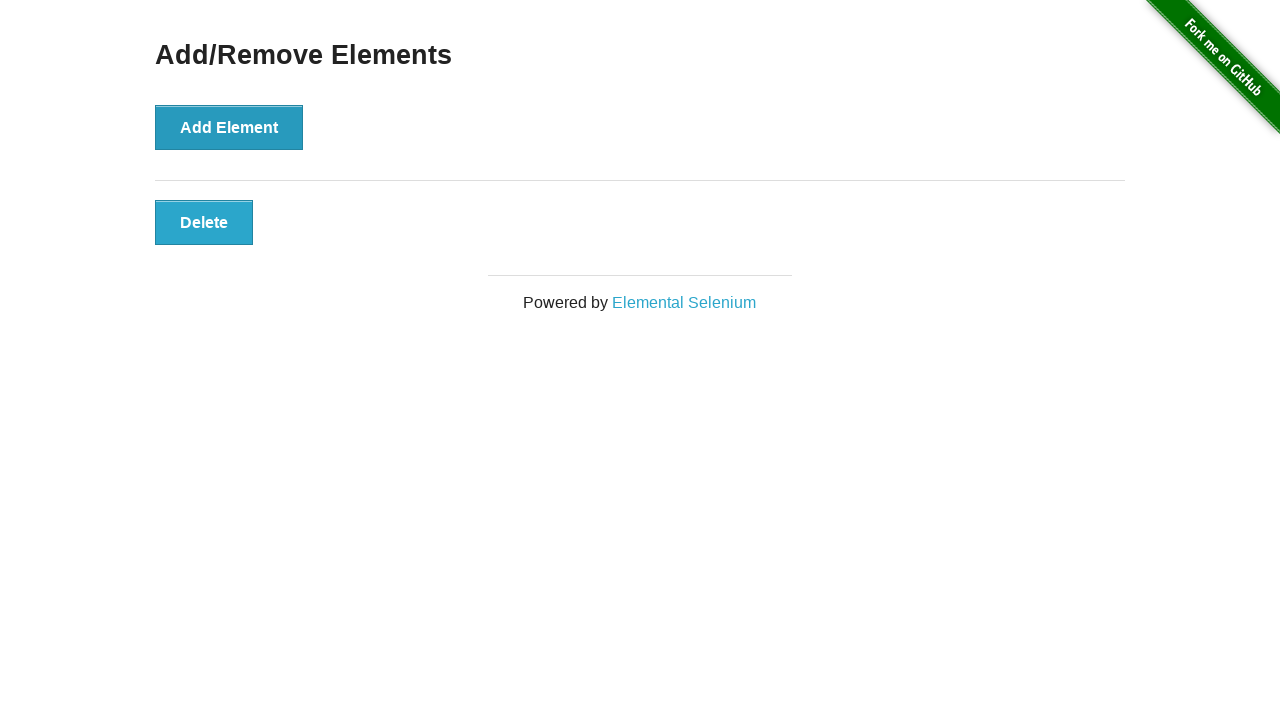

Waited 1 second for element to be added
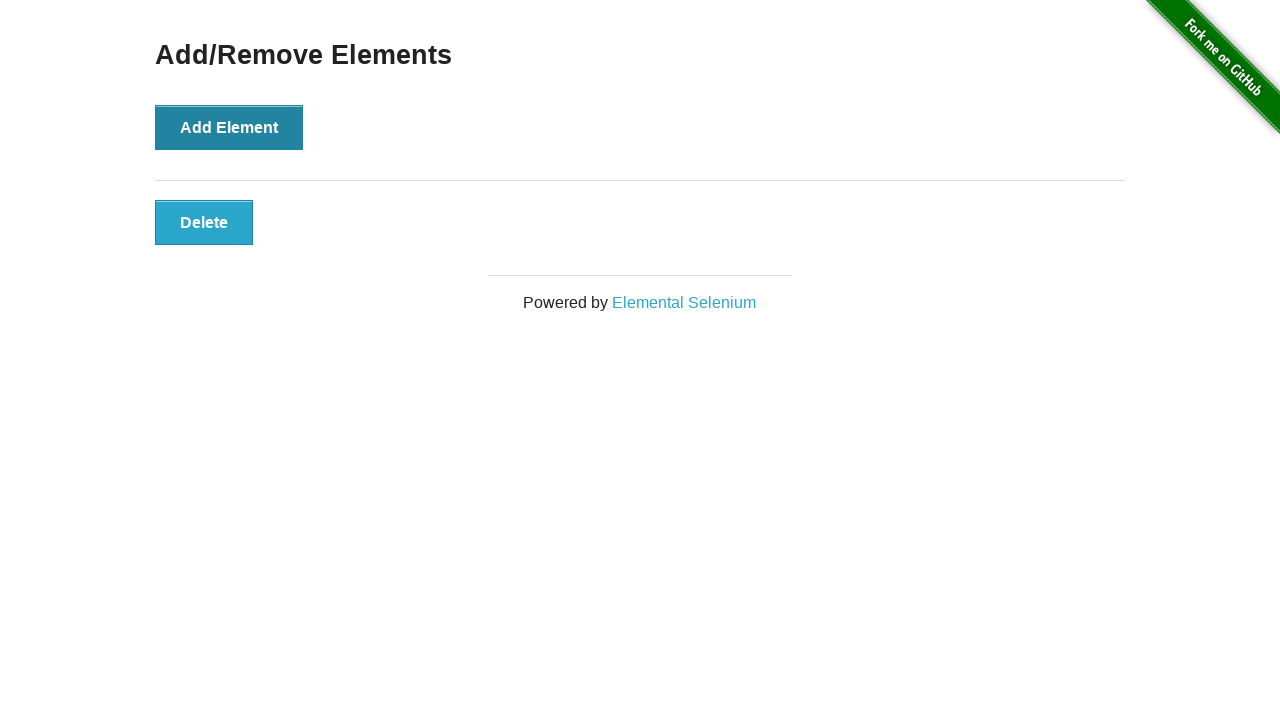

Clicked 'Add Element' button at (229, 127) on xpath=//button[text()='Add Element']
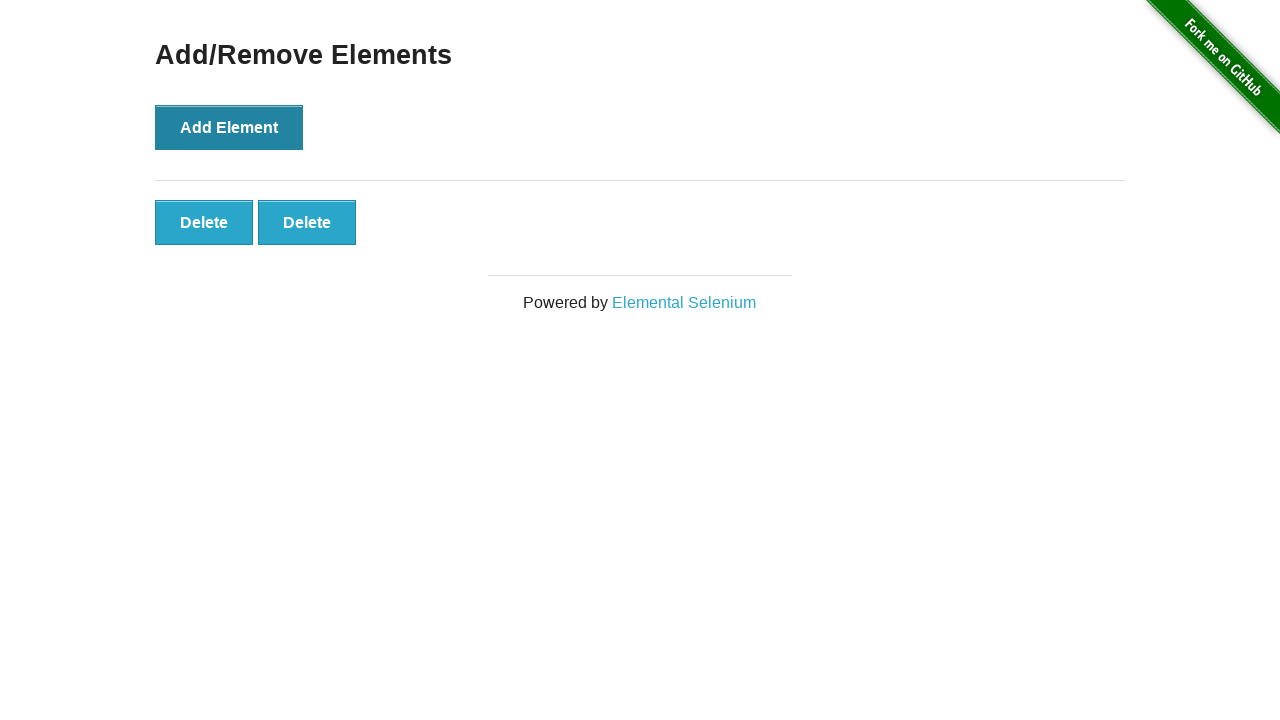

Waited 1 second for element to be added
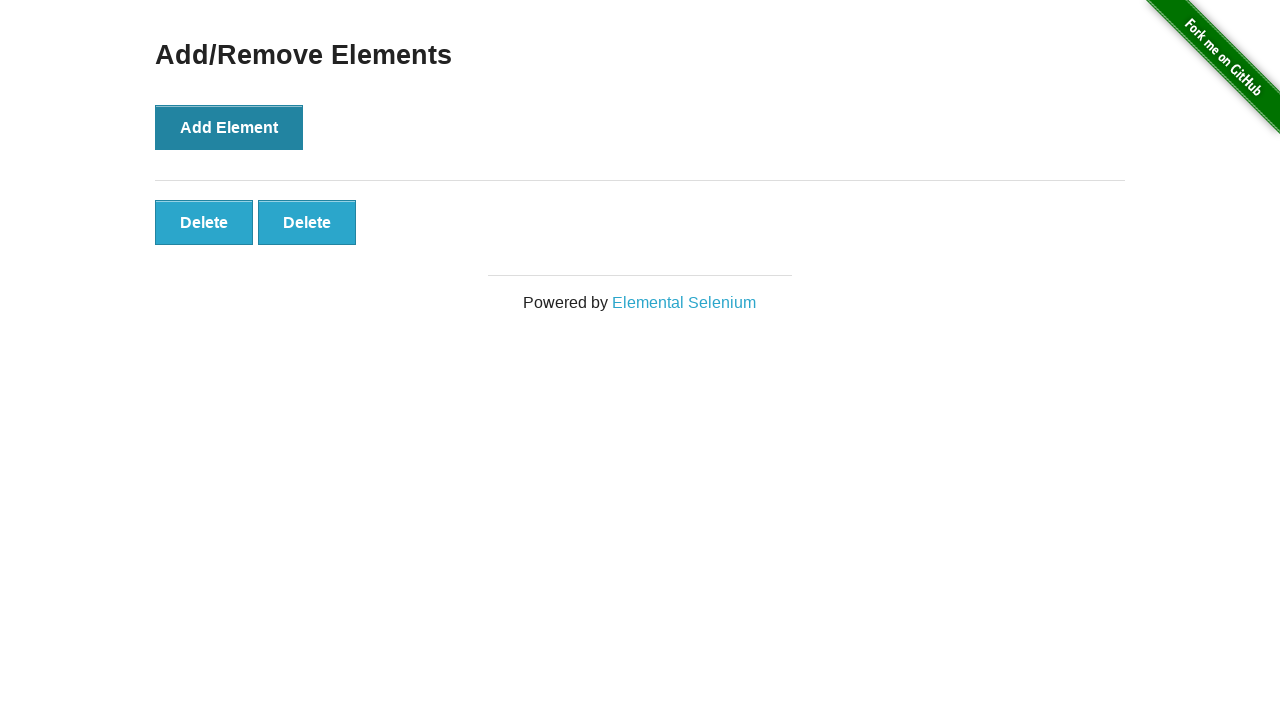

Clicked 'Add Element' button at (229, 127) on xpath=//button[text()='Add Element']
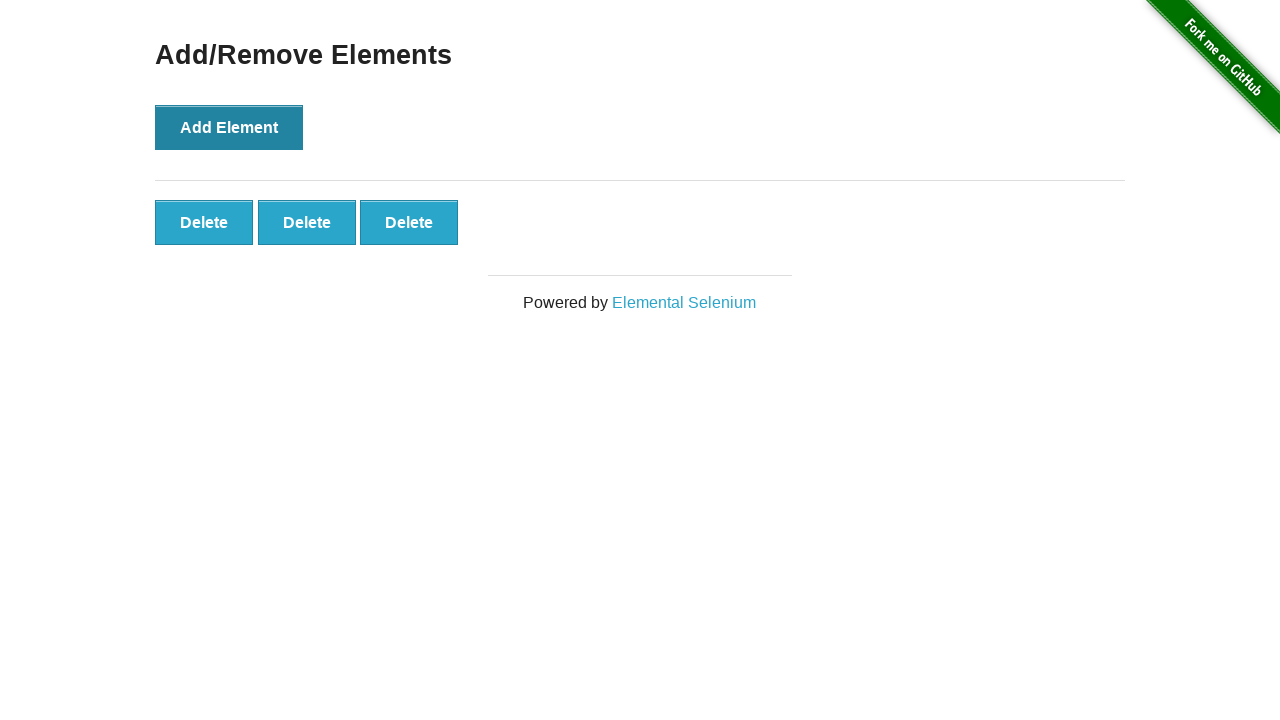

Waited 1 second for element to be added
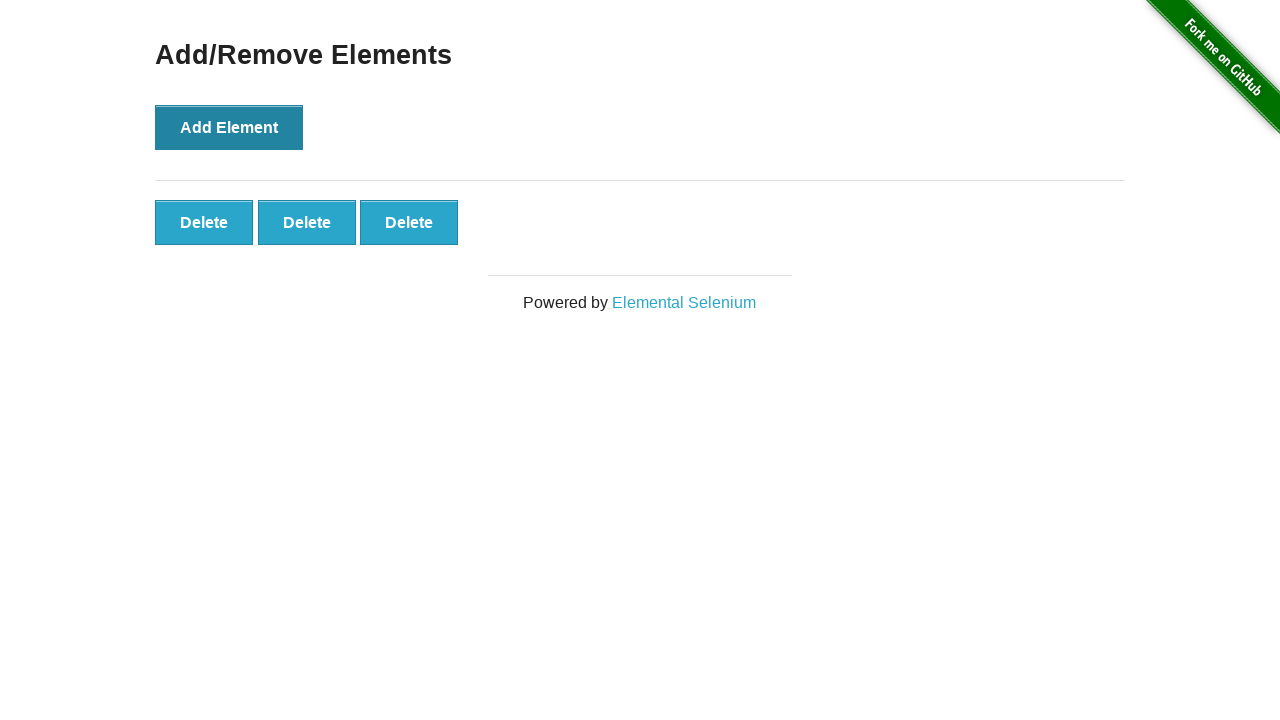

Clicked 'Add Element' button at (229, 127) on xpath=//button[text()='Add Element']
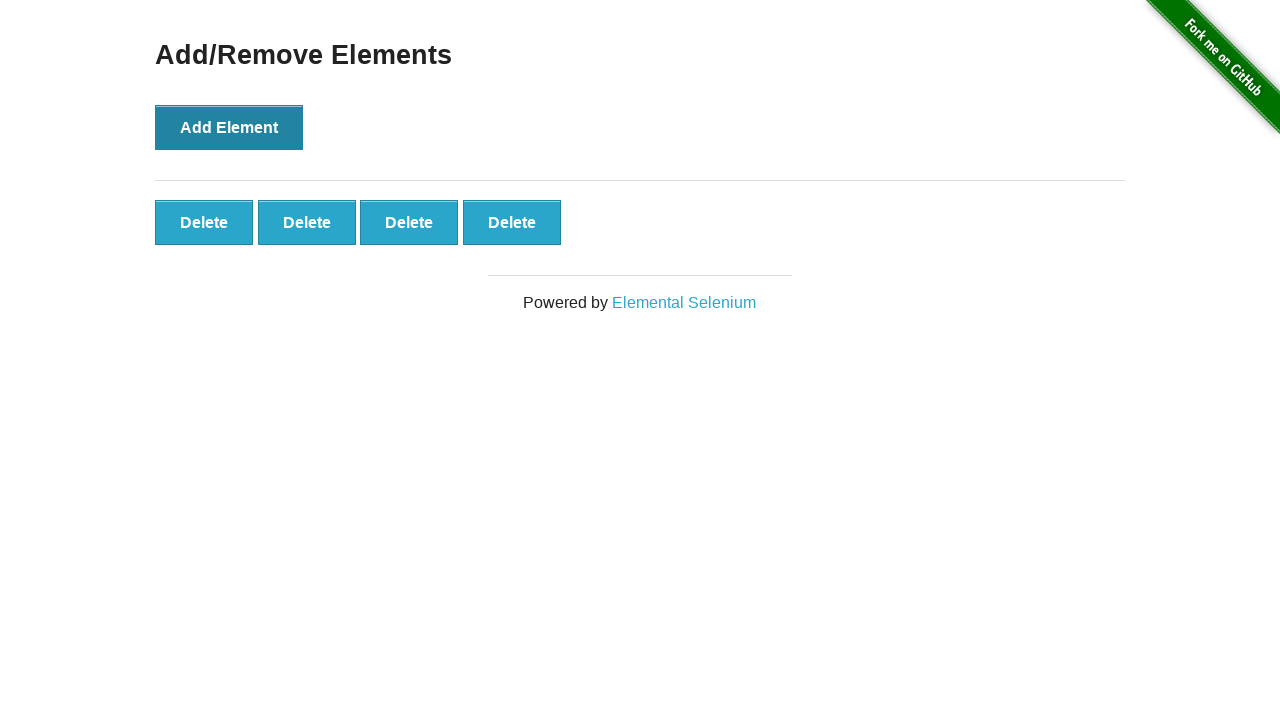

Waited 1 second for element to be added
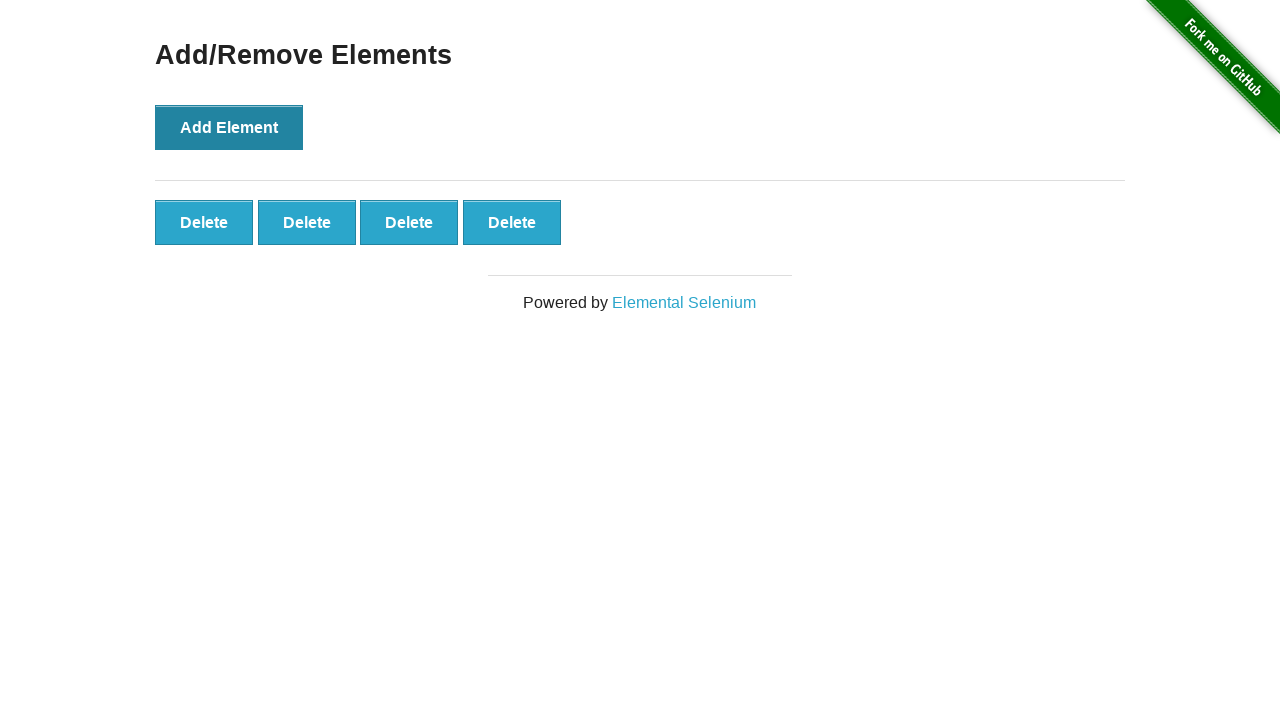

Clicked 'Add Element' button at (229, 127) on xpath=//button[text()='Add Element']
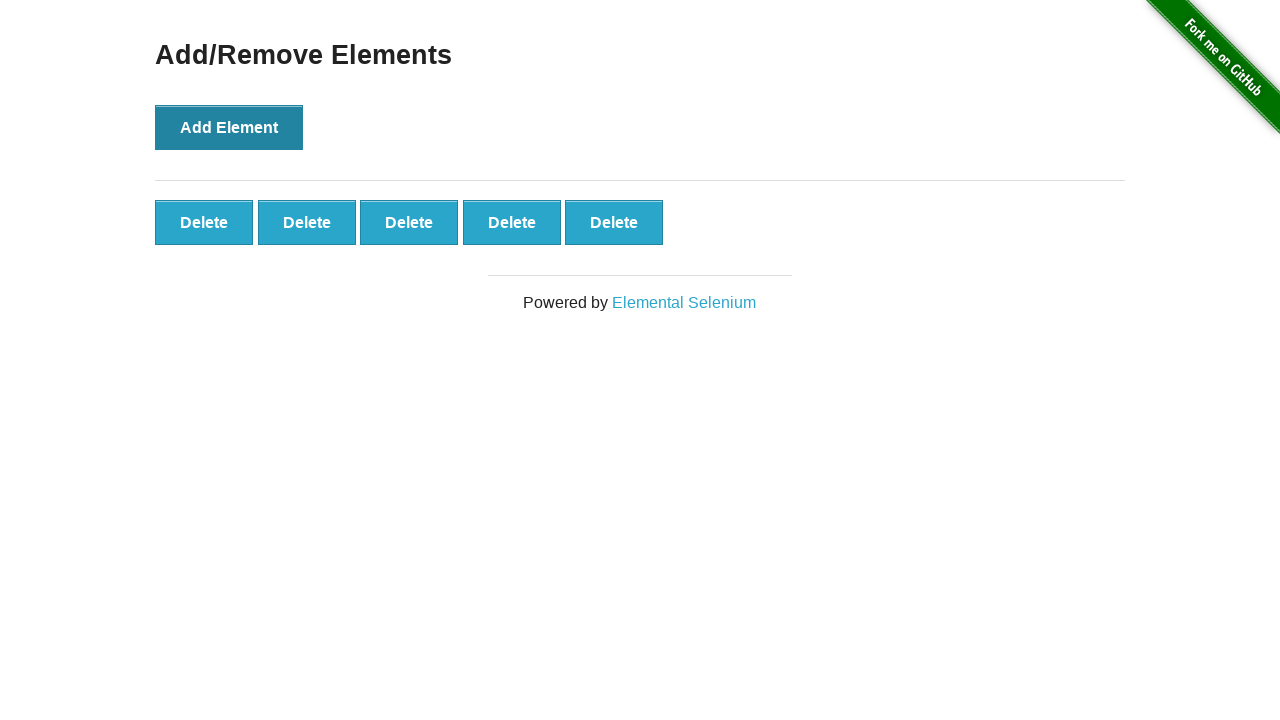

Waited 1 second for element to be added
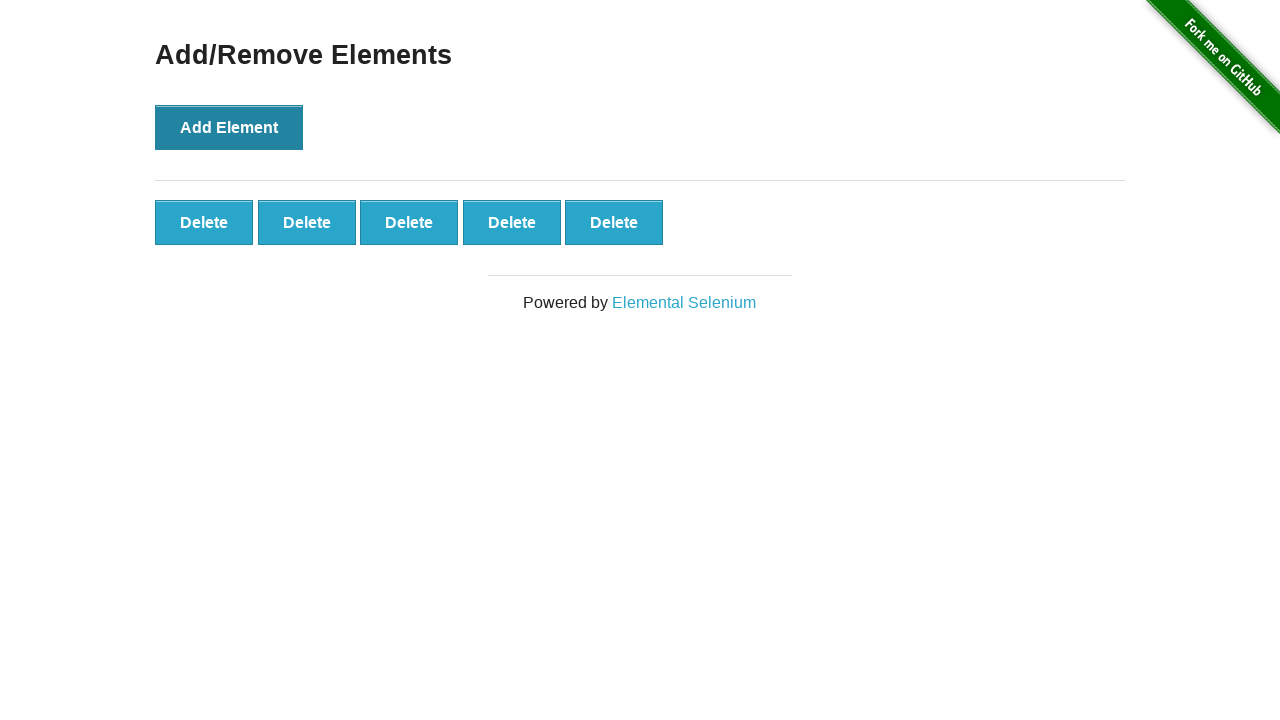

Delete buttons are now visible on page
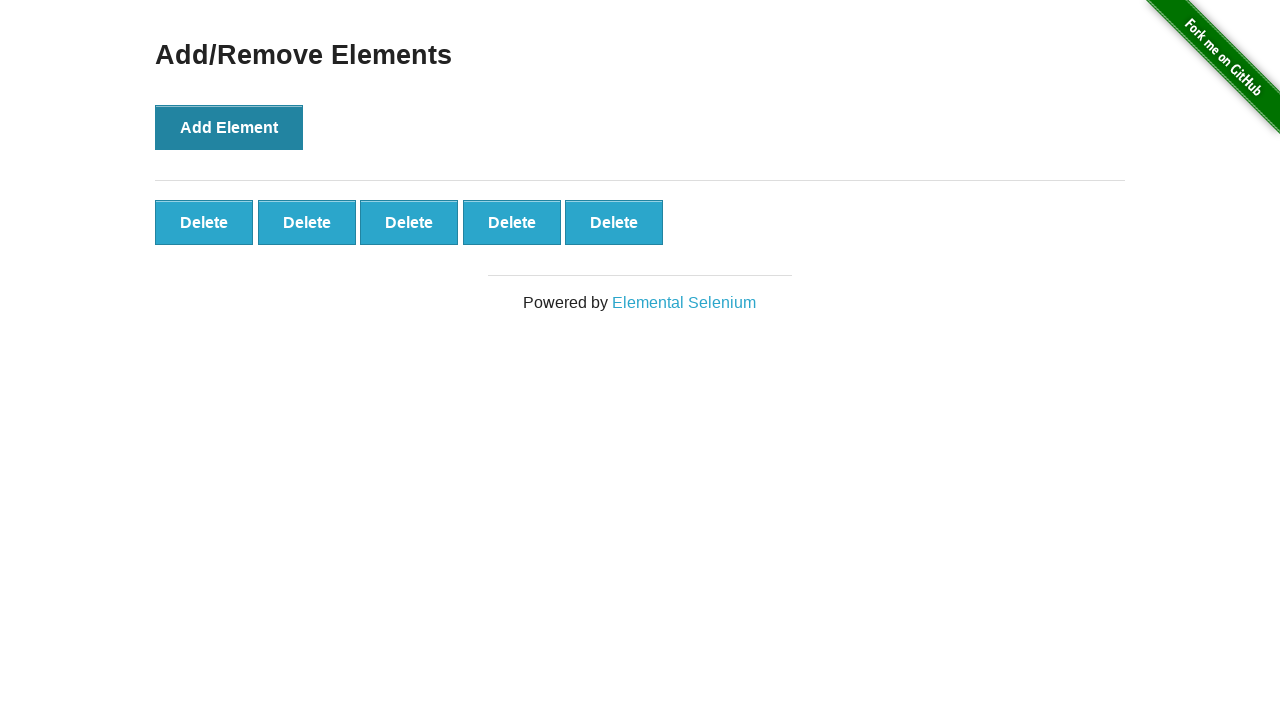

Located all Delete buttons
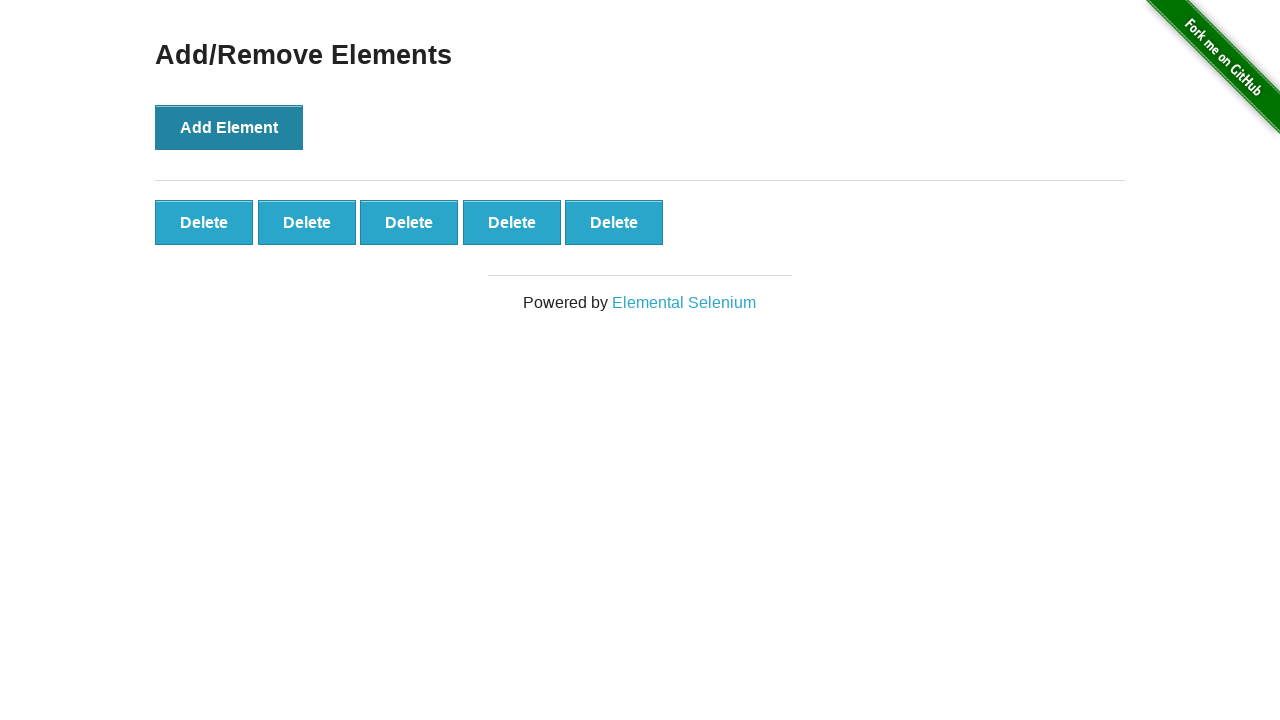

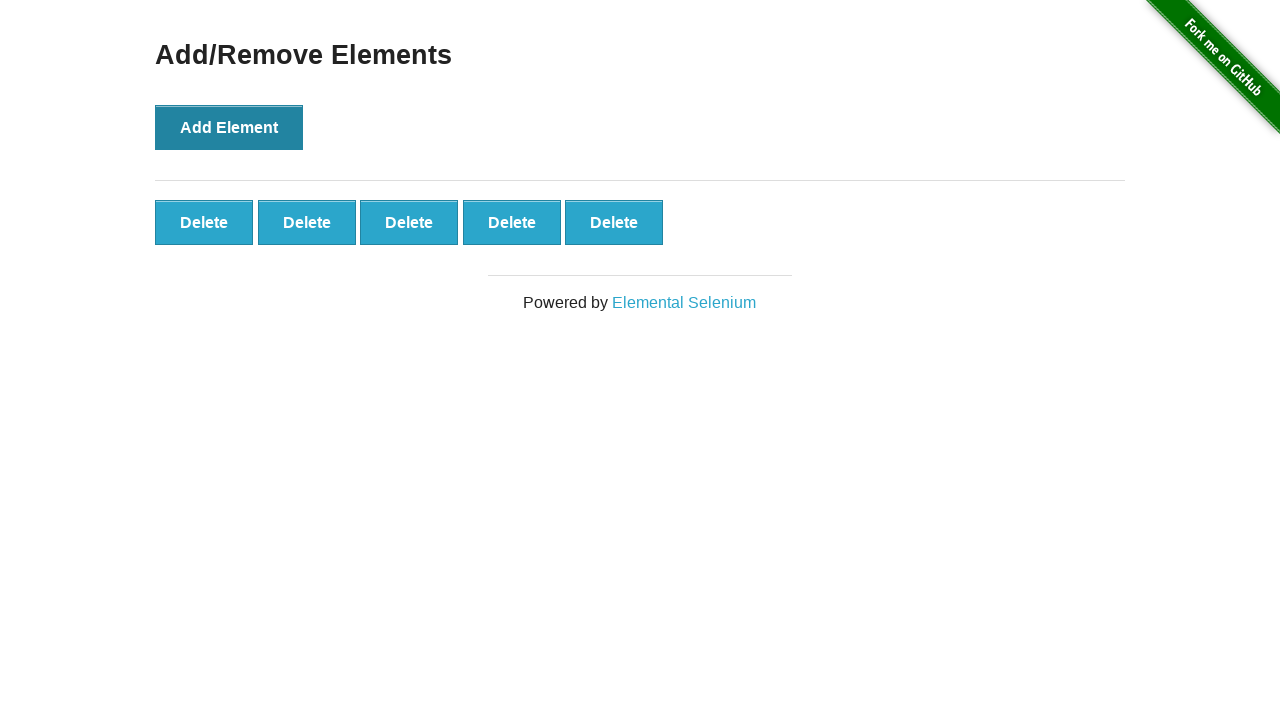